Tests sorting a numeric column (Due) in ascending order by clicking the column header and verifying the values are sorted correctly using CSS pseudo-class selectors.

Starting URL: http://the-internet.herokuapp.com/tables

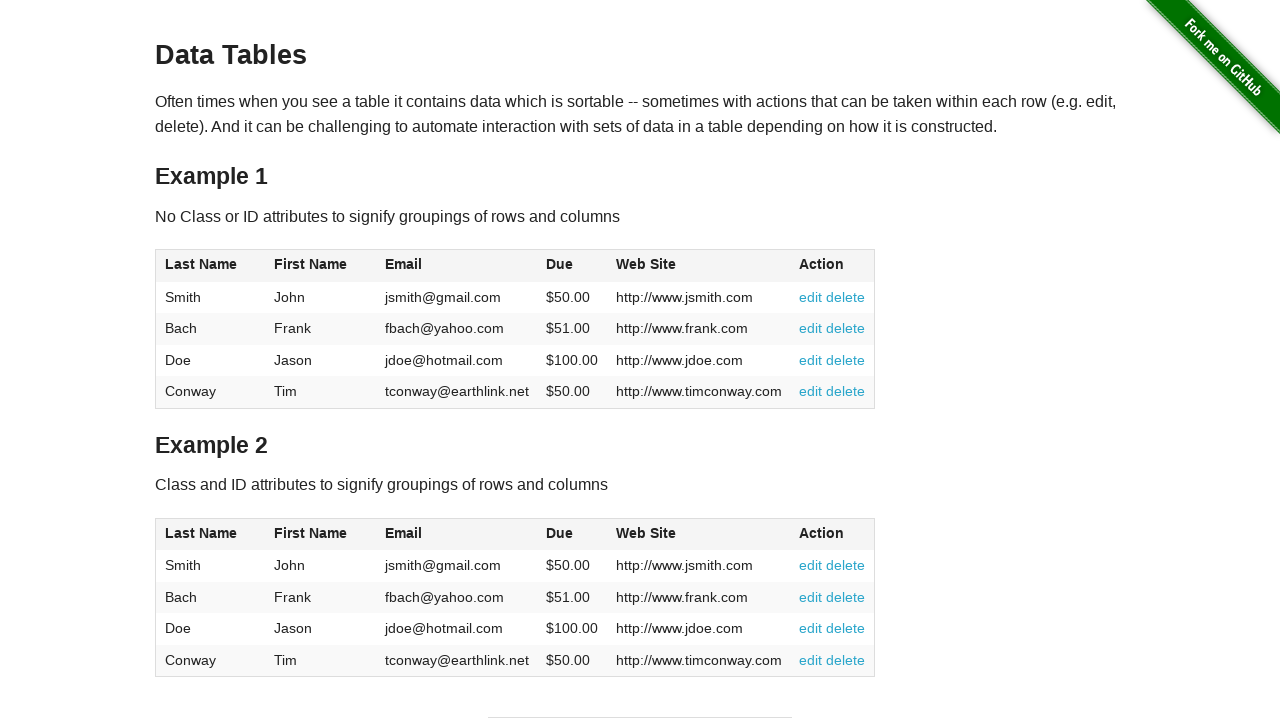

Clicked on the Due column header (4th column) to sort in ascending order at (572, 266) on #table1 thead tr th:nth-child(4)
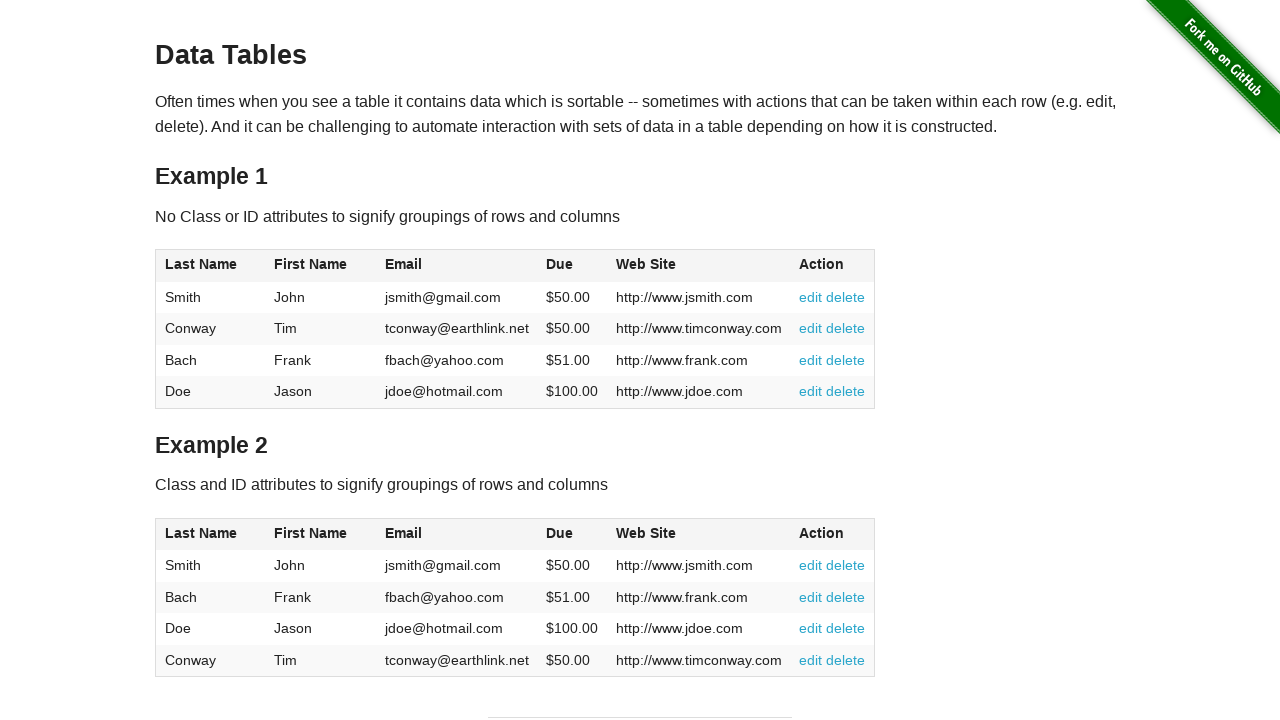

Table sorted and Due column data is present
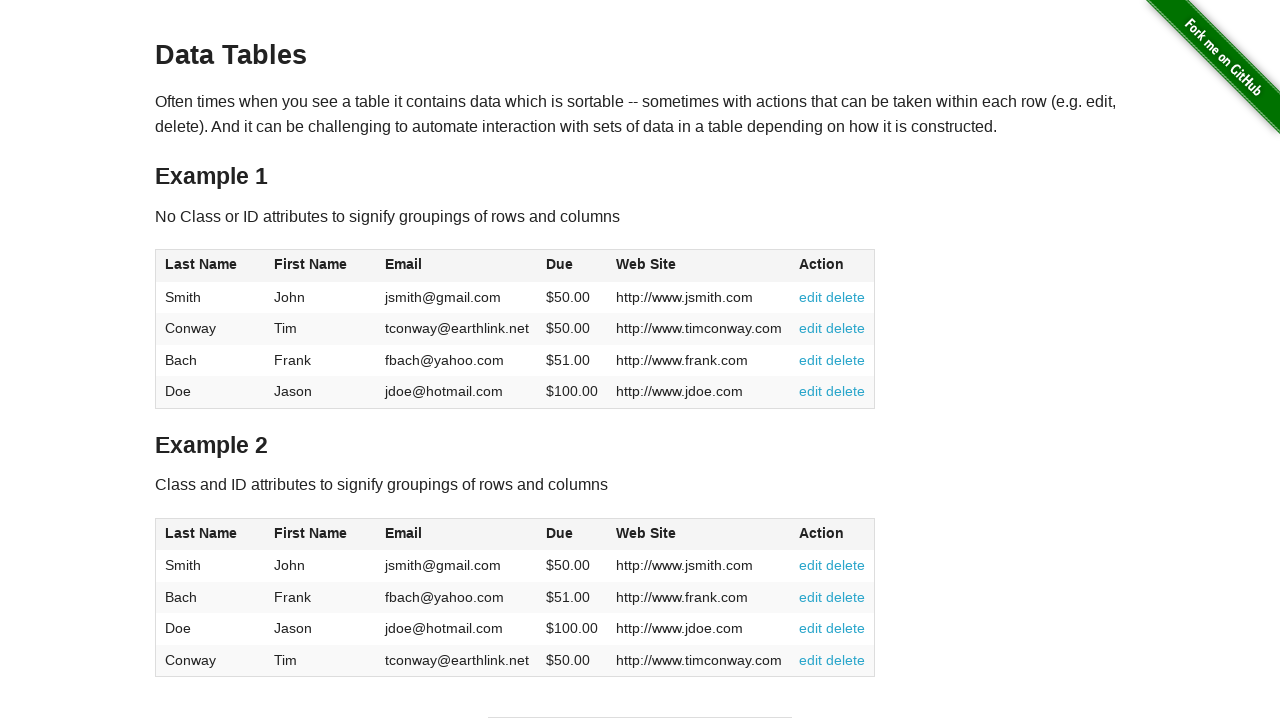

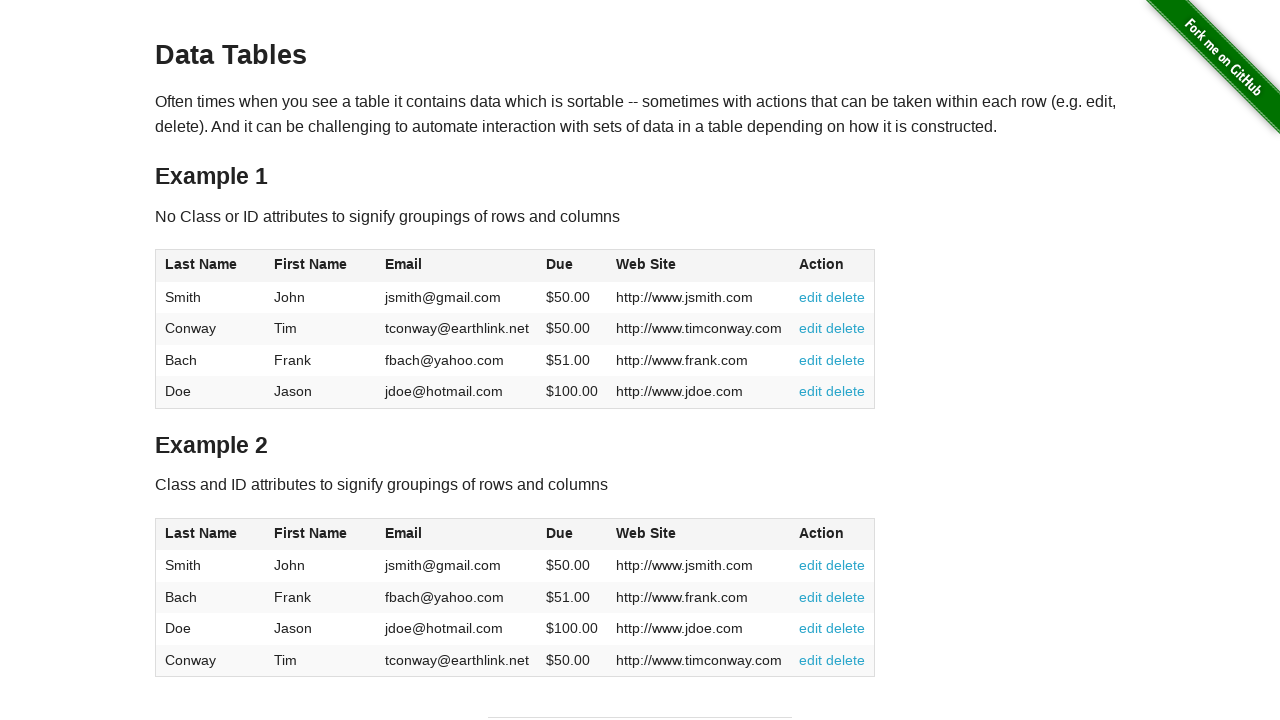